Navigates to Form Authentication page and verifies the text on the h2 element using xpath

Starting URL: https://the-internet.herokuapp.com/

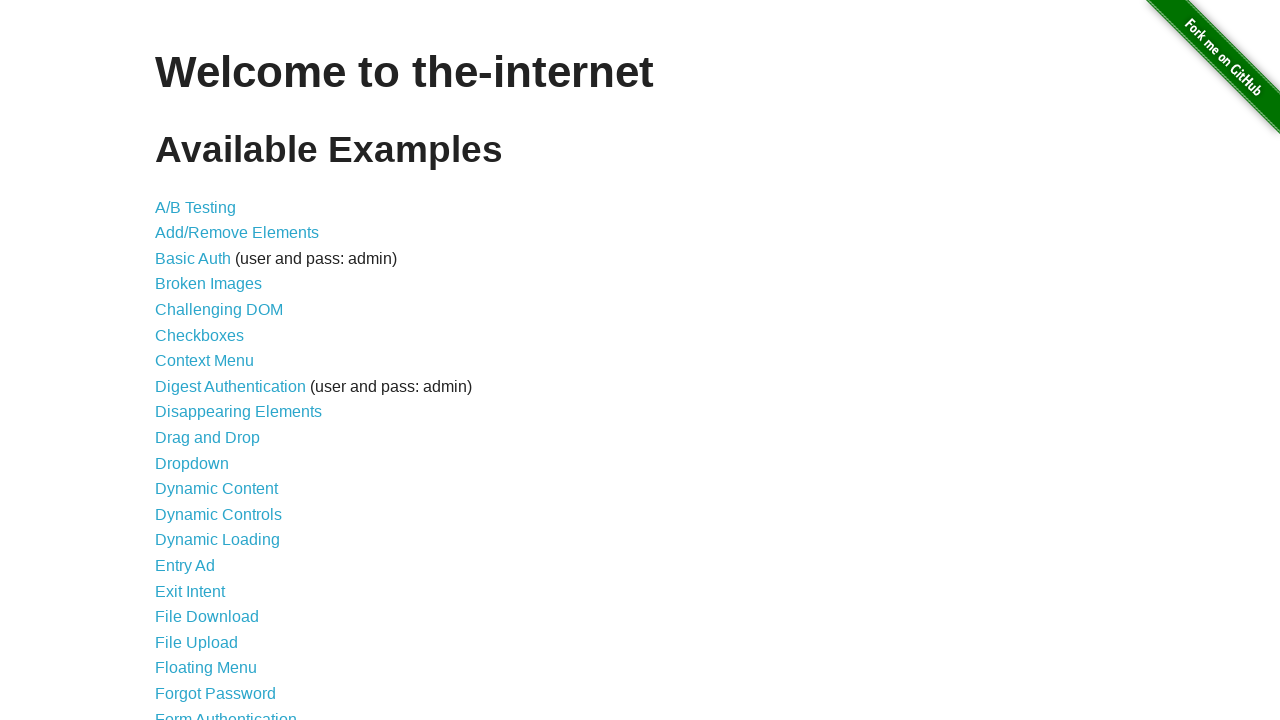

Clicked on Form Authentication link at (226, 712) on text=Form Authentication
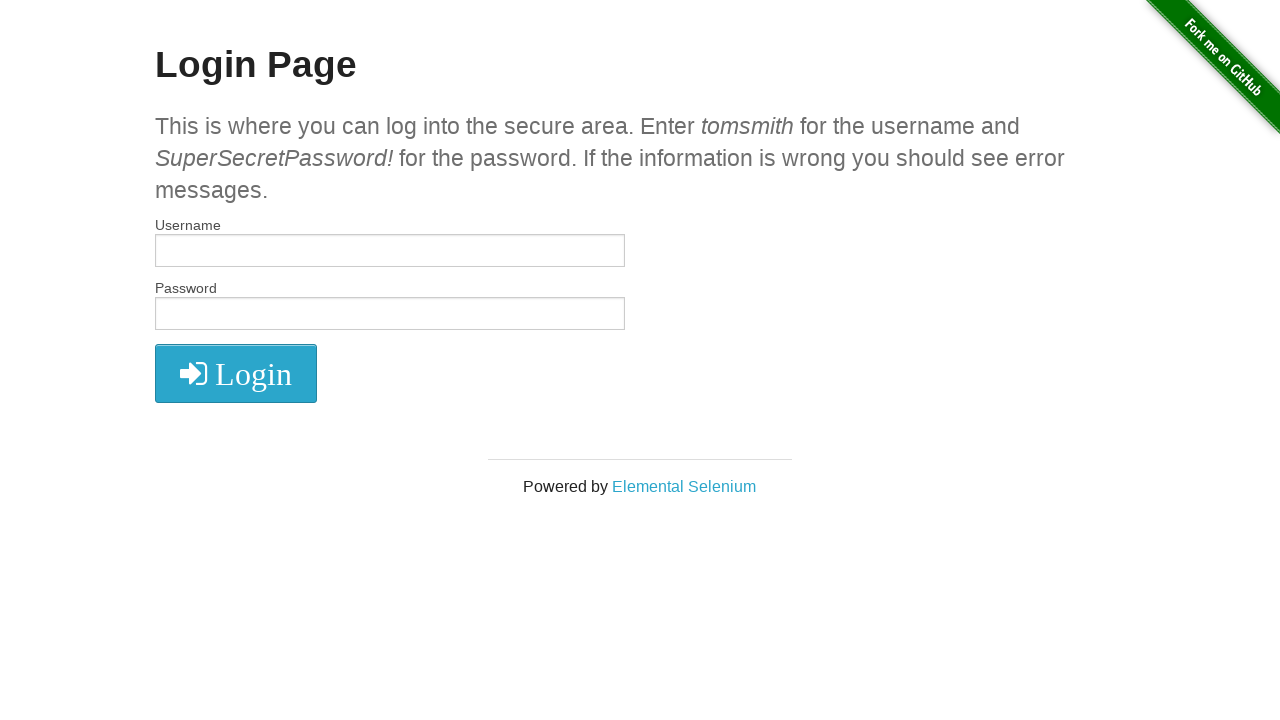

Verified h2 element contains text 'Login Page'
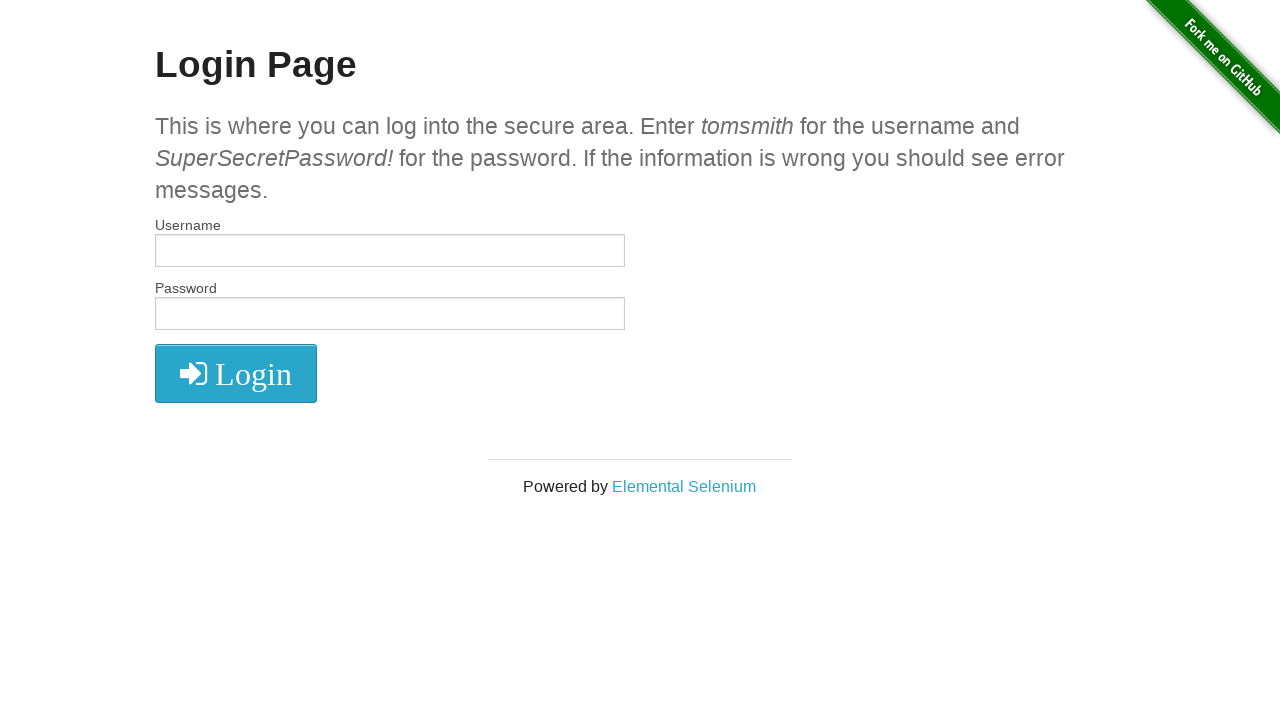

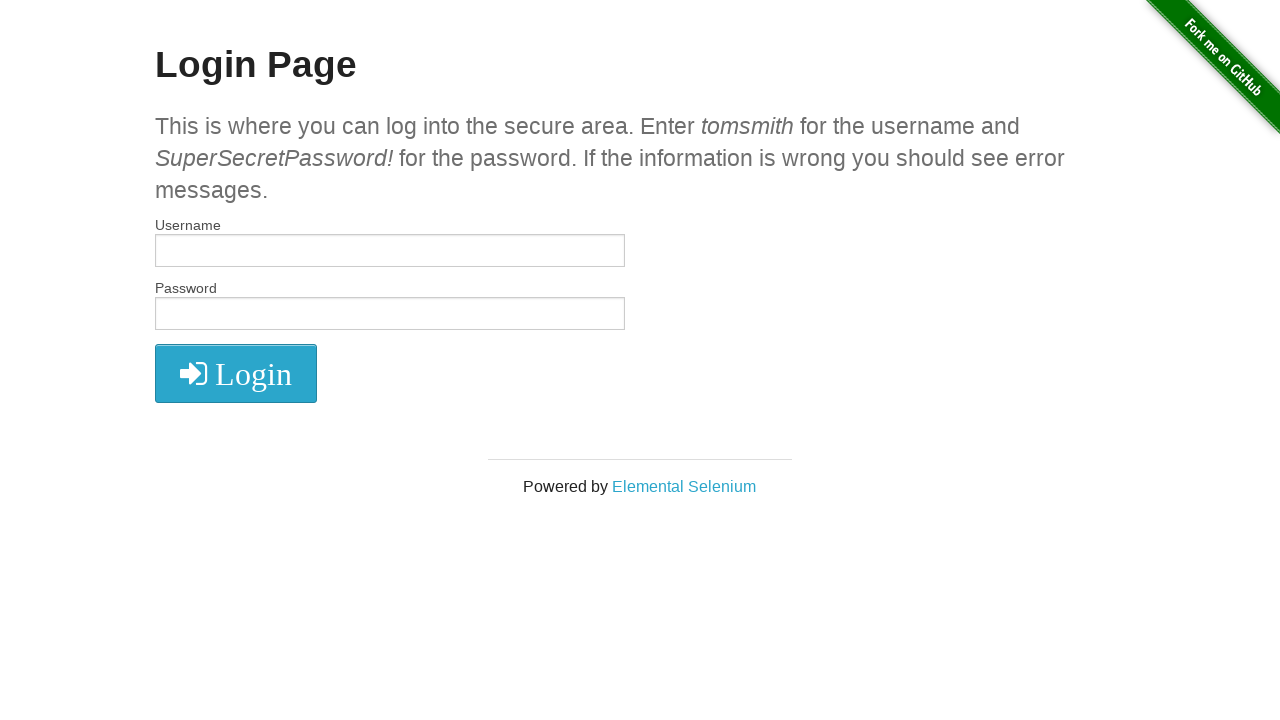